Tests iframe interaction by switching to the first iframe, clicking a navigation toggle button, and printing menu options

Starting URL: http://automationbykrishna.com/

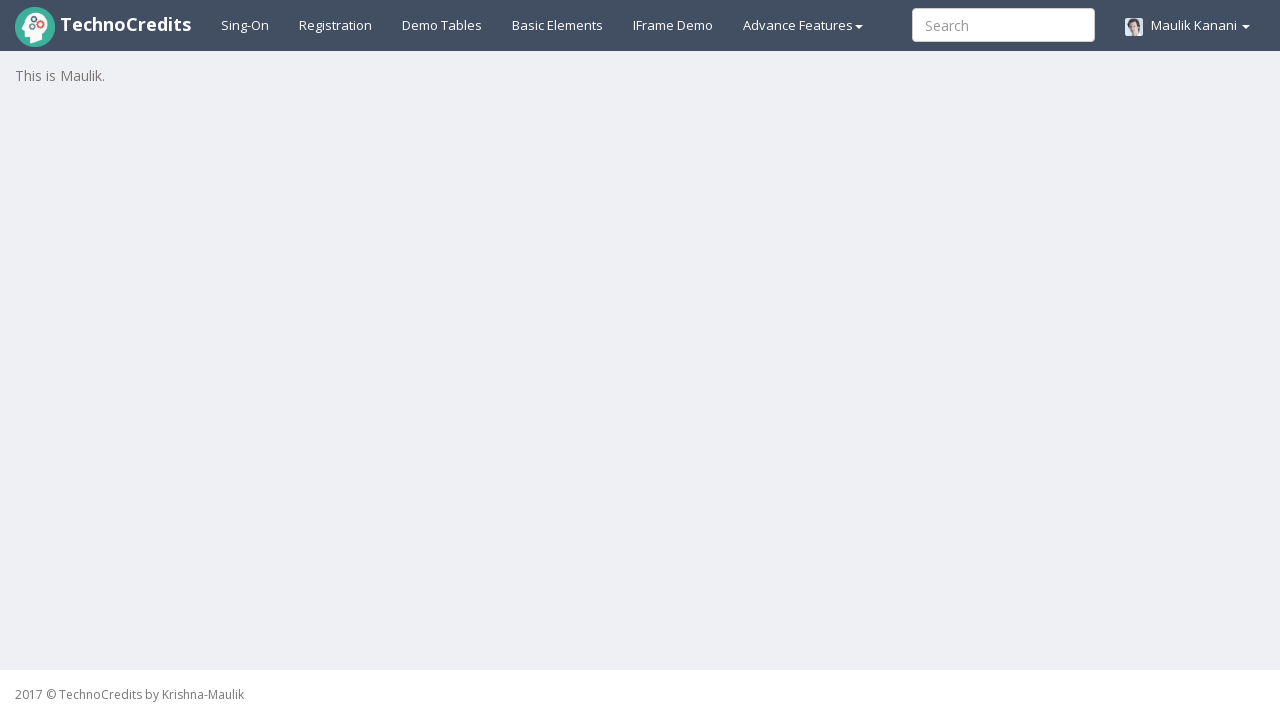

Clicked on iframes tab at (673, 25) on #iframes
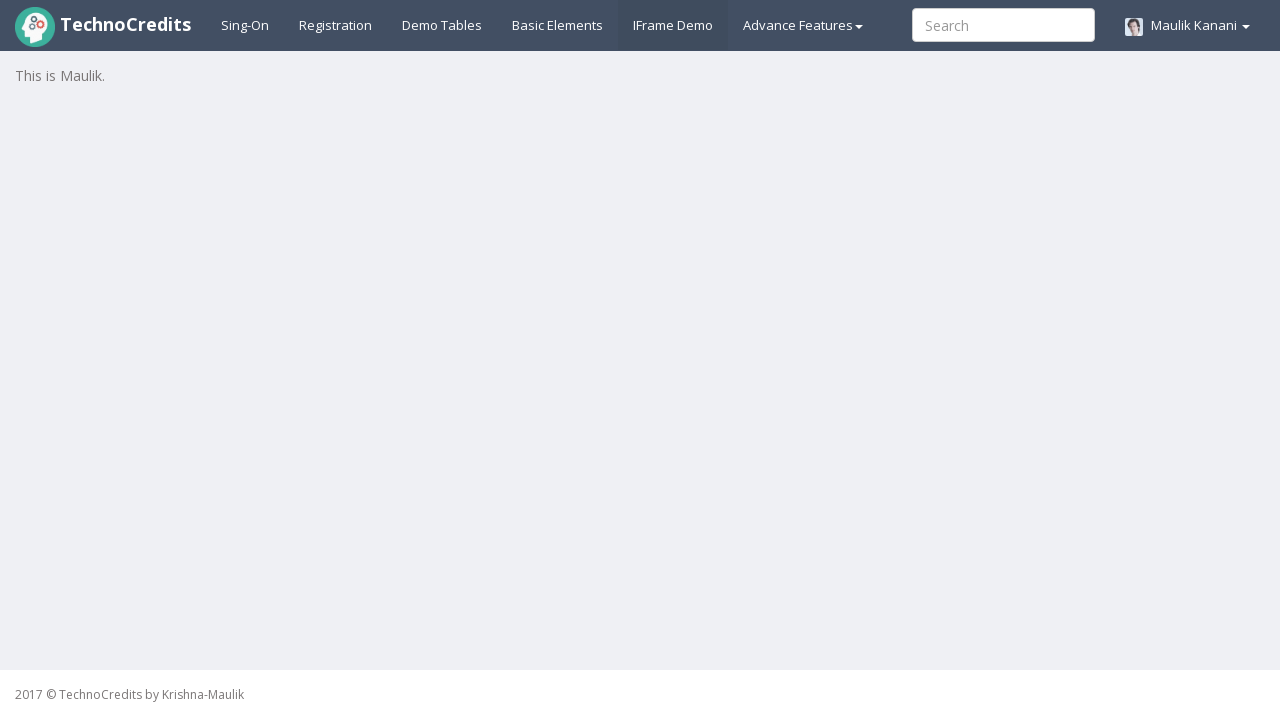

Waited 7 seconds for iframes to load
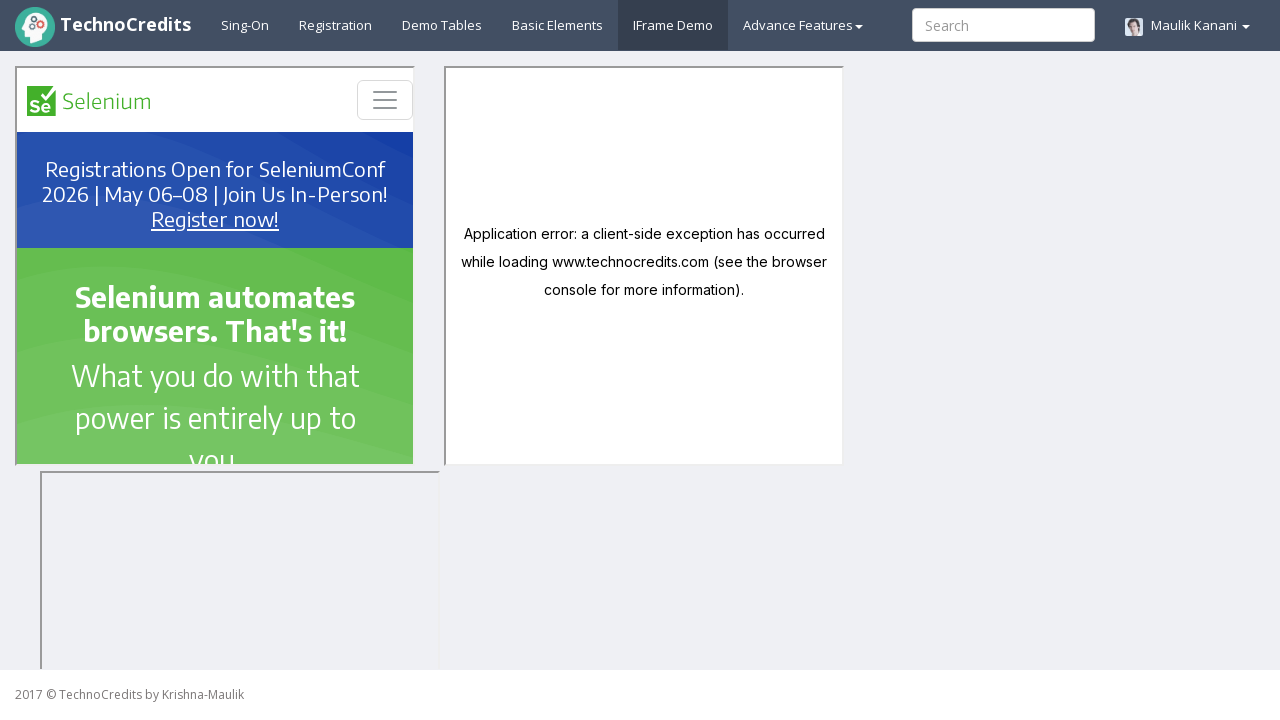

Located first iframe with name 'site1'
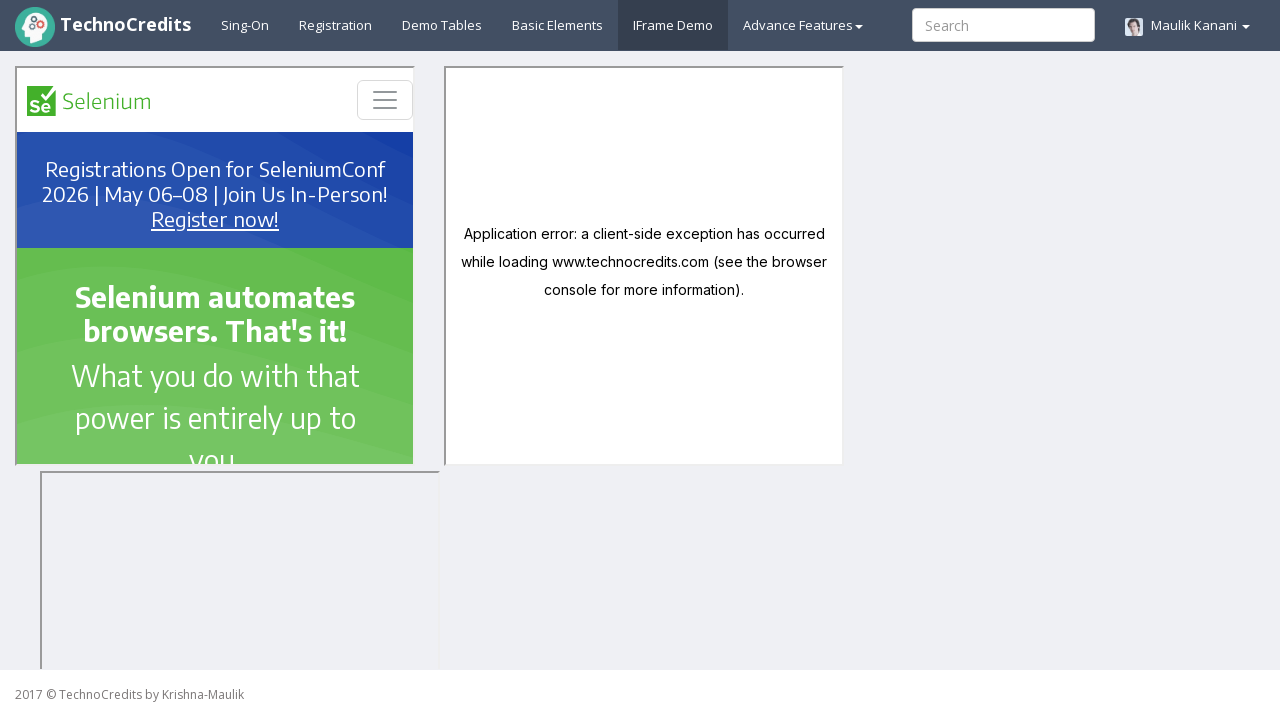

Waited 2 seconds for iframe content to load
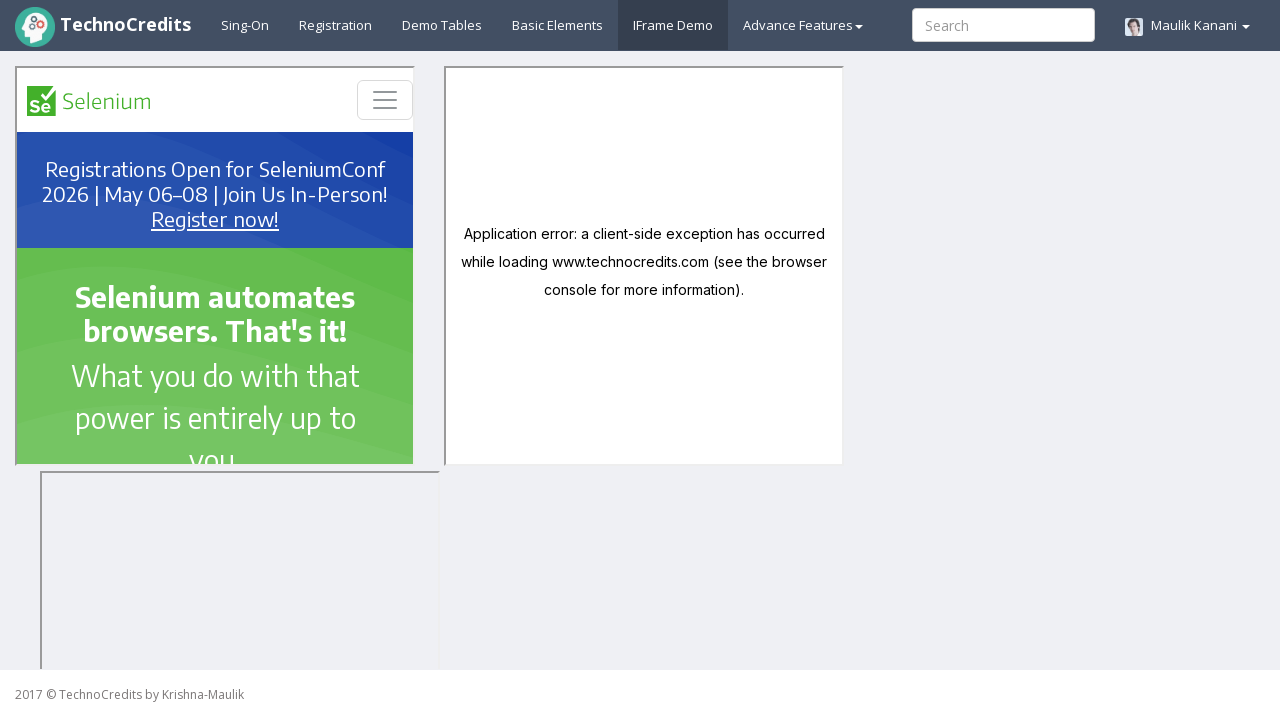

Retrieved h1 element text 'Selenium automates browsers' from iframe
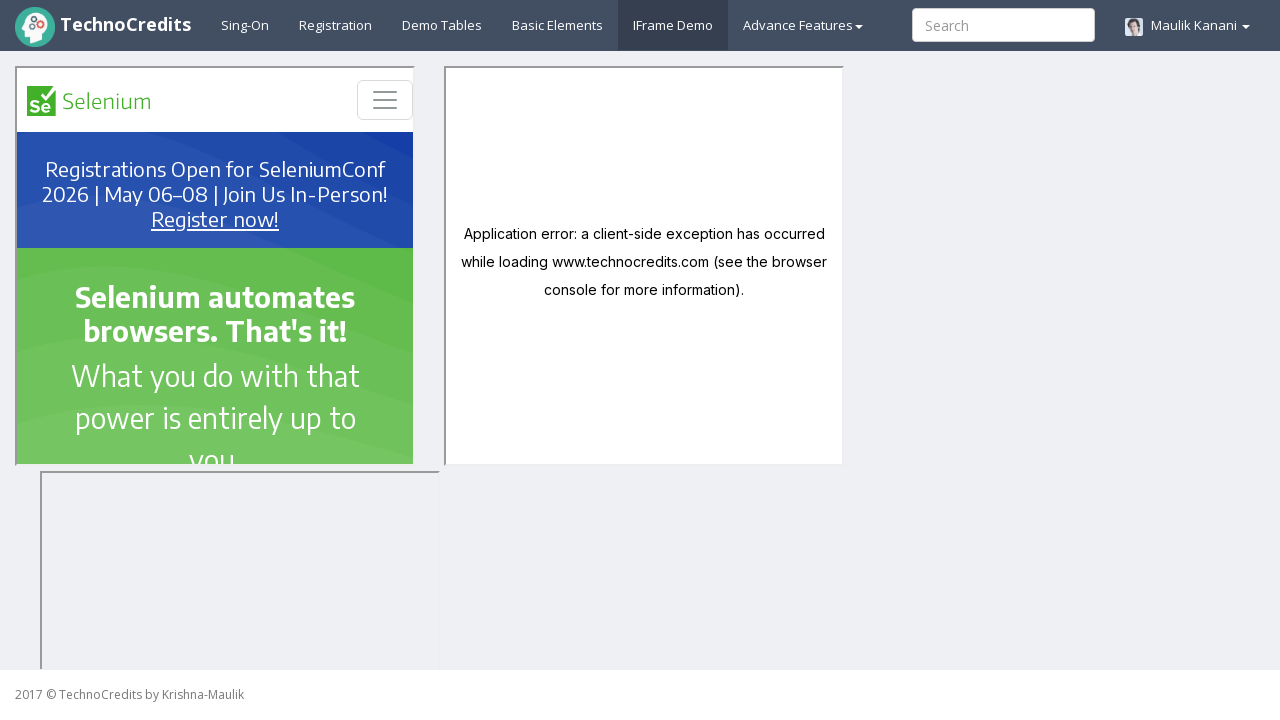

Clicked navbar toggler button to expand menu in iframe at (385, 100) on iframe[name='site1'] >> internal:control=enter-frame >> span.navbar-toggler-icon
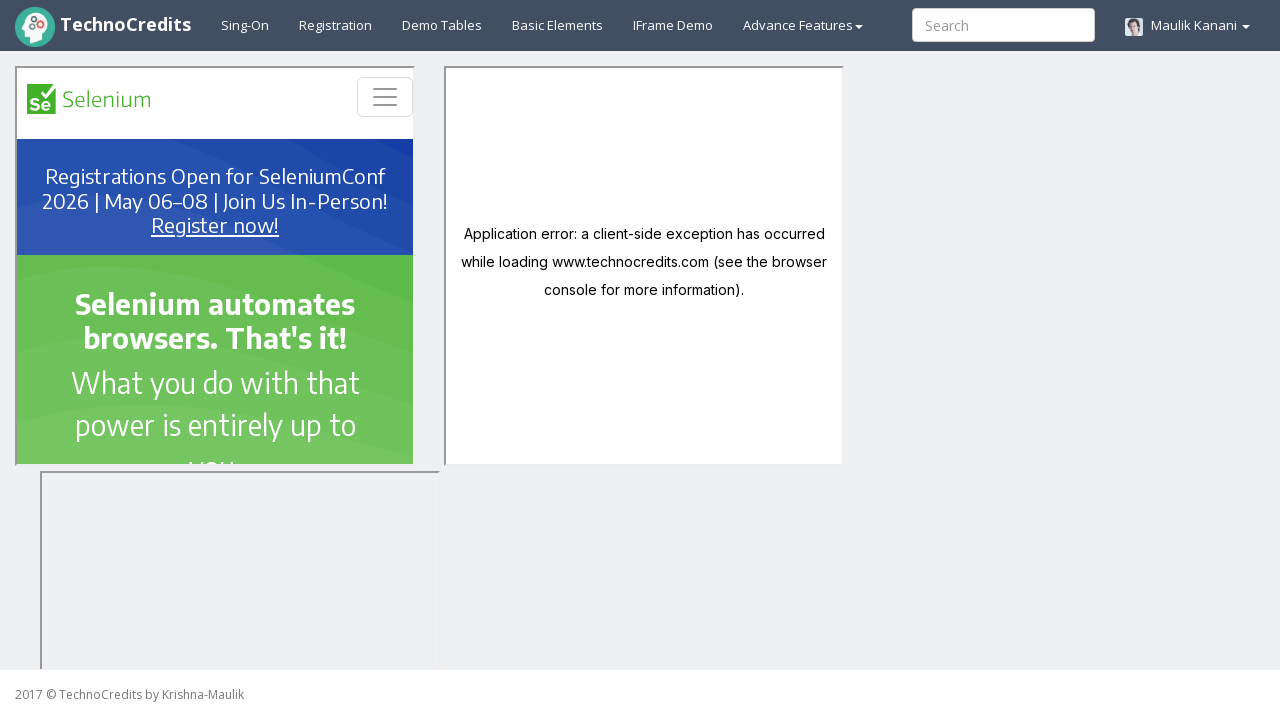

Waited 2 seconds for menu to expand
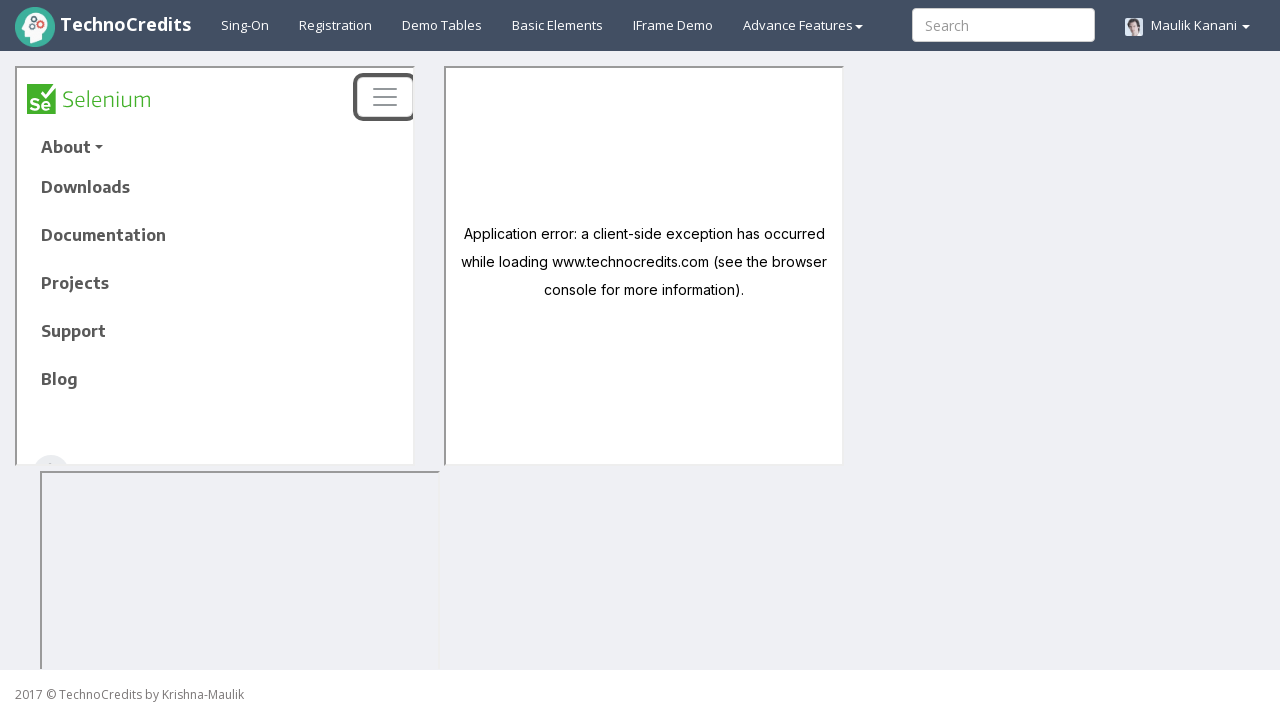

Retrieved all menu options from navbar in iframe
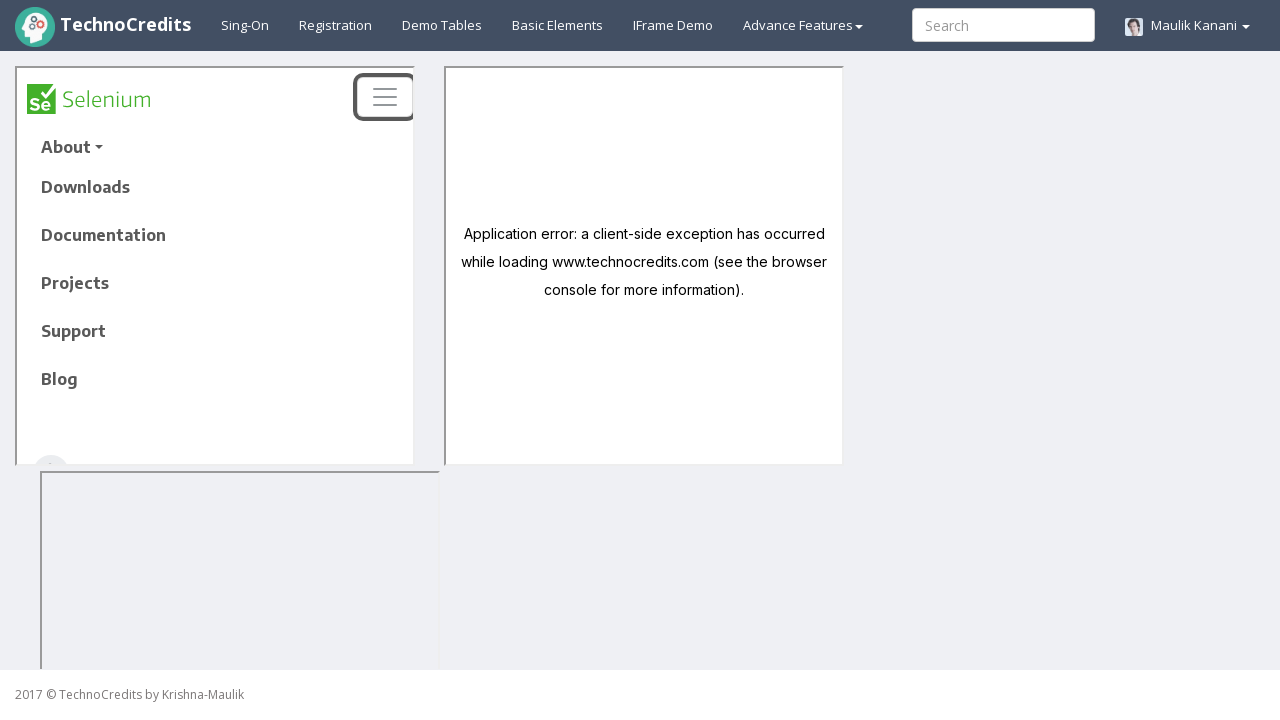

Retrieved footer text from main page outside iframe
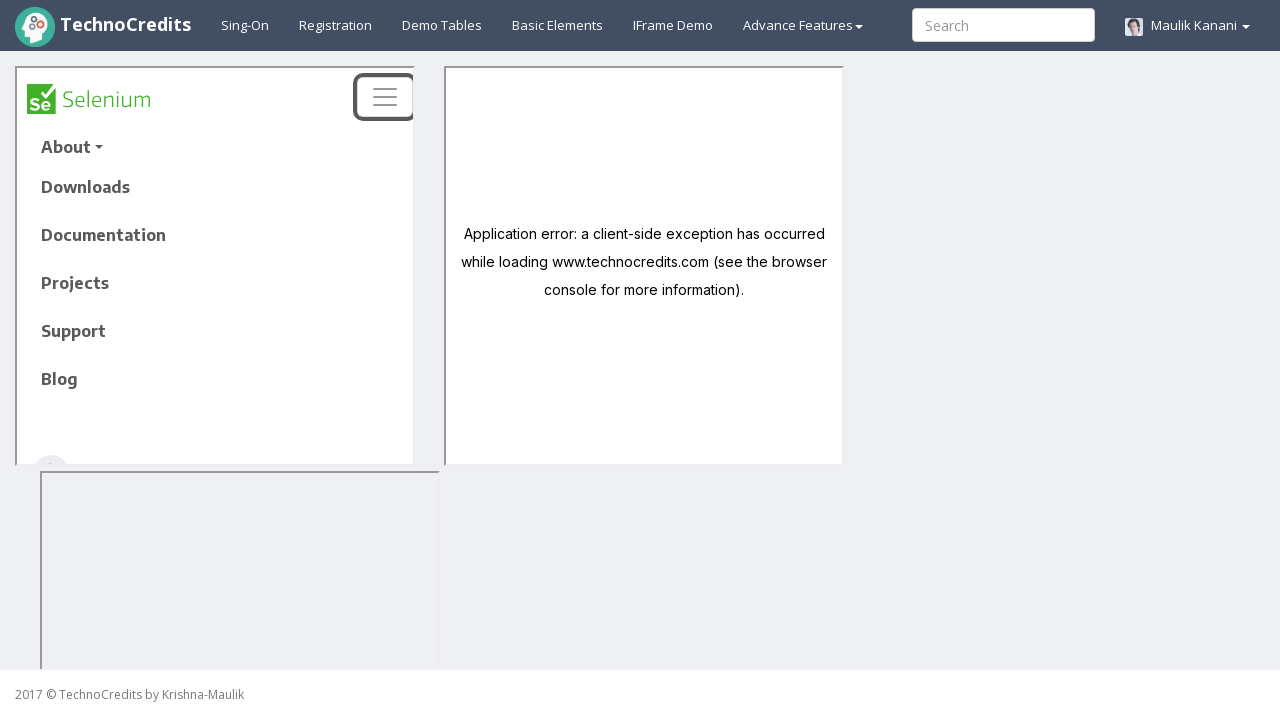

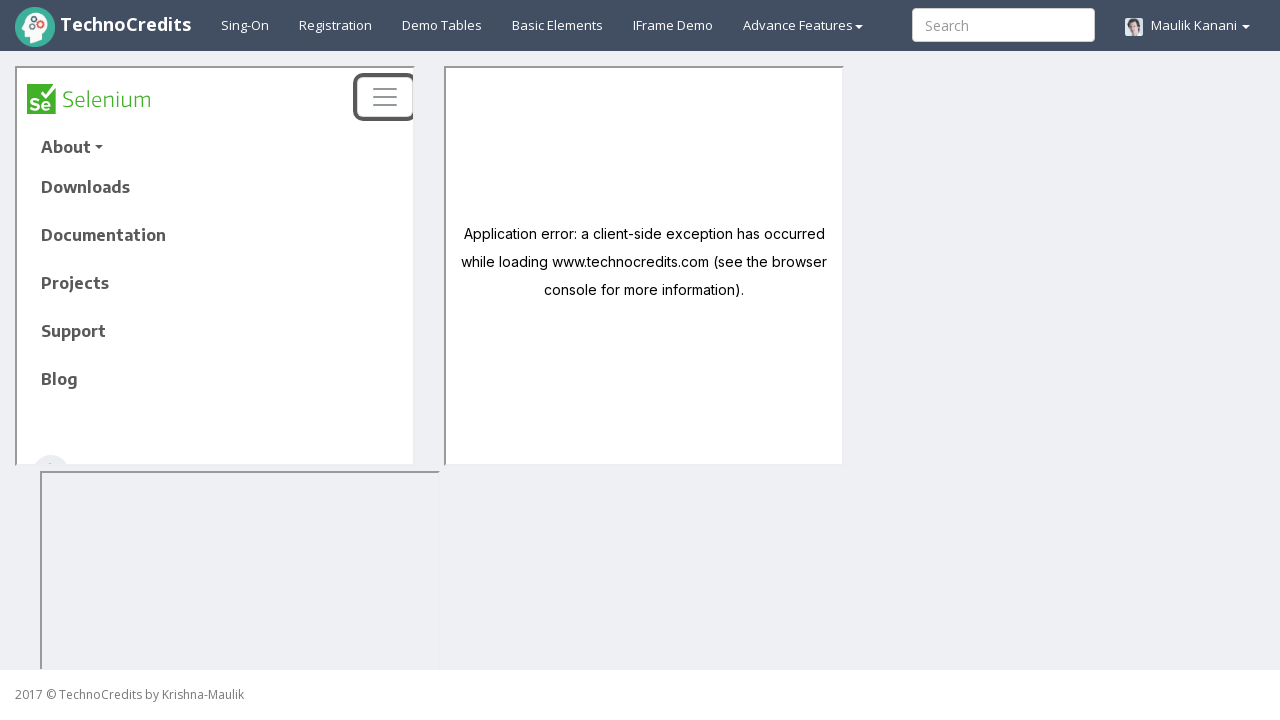